Tests drag and drop functionality by dragging an element from source to target location

Starting URL: http://jqueryui.com/resources/demos/droppable/default.html

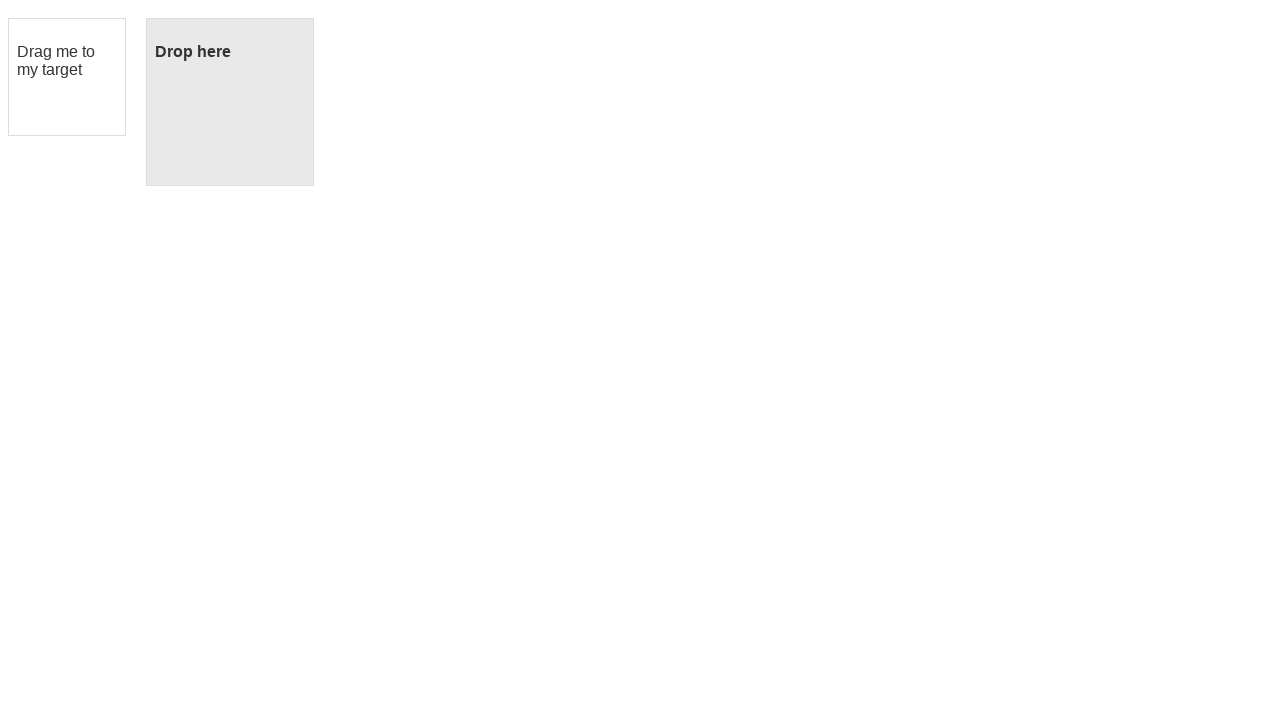

Navigated to drag and drop demo page
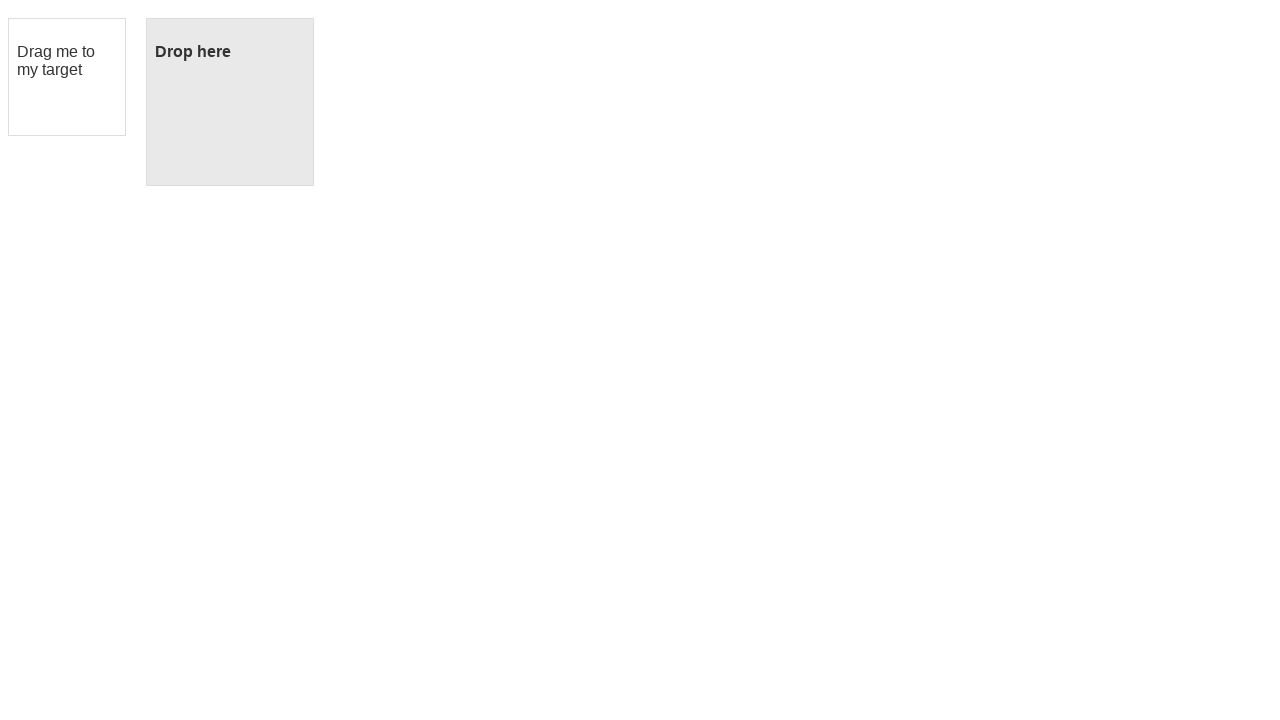

Located draggable element
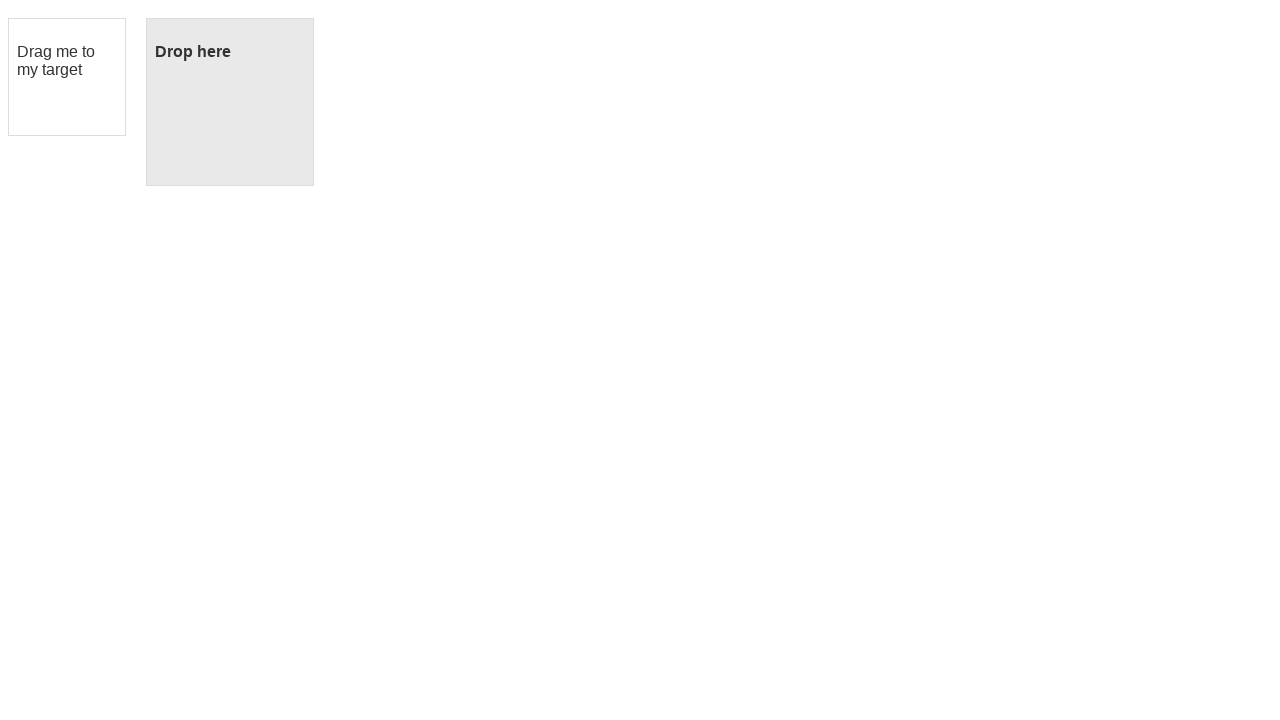

Located droppable element
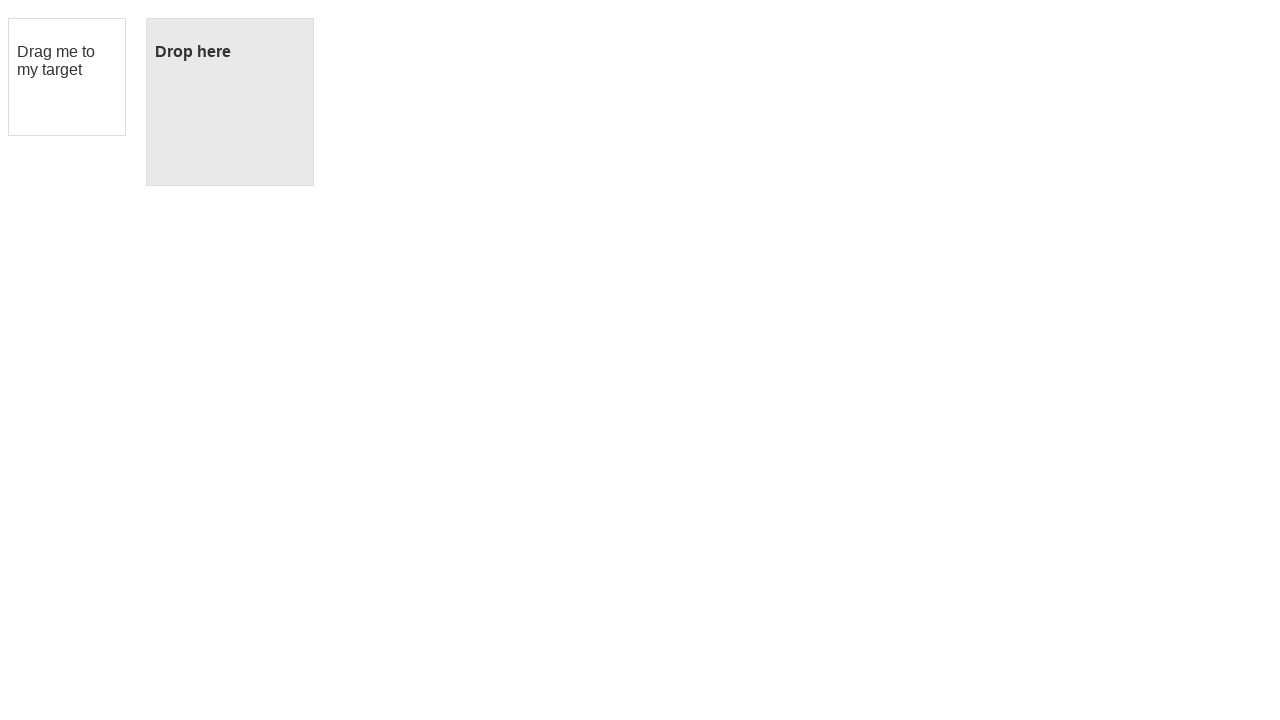

Dragged element from source to target location at (230, 102)
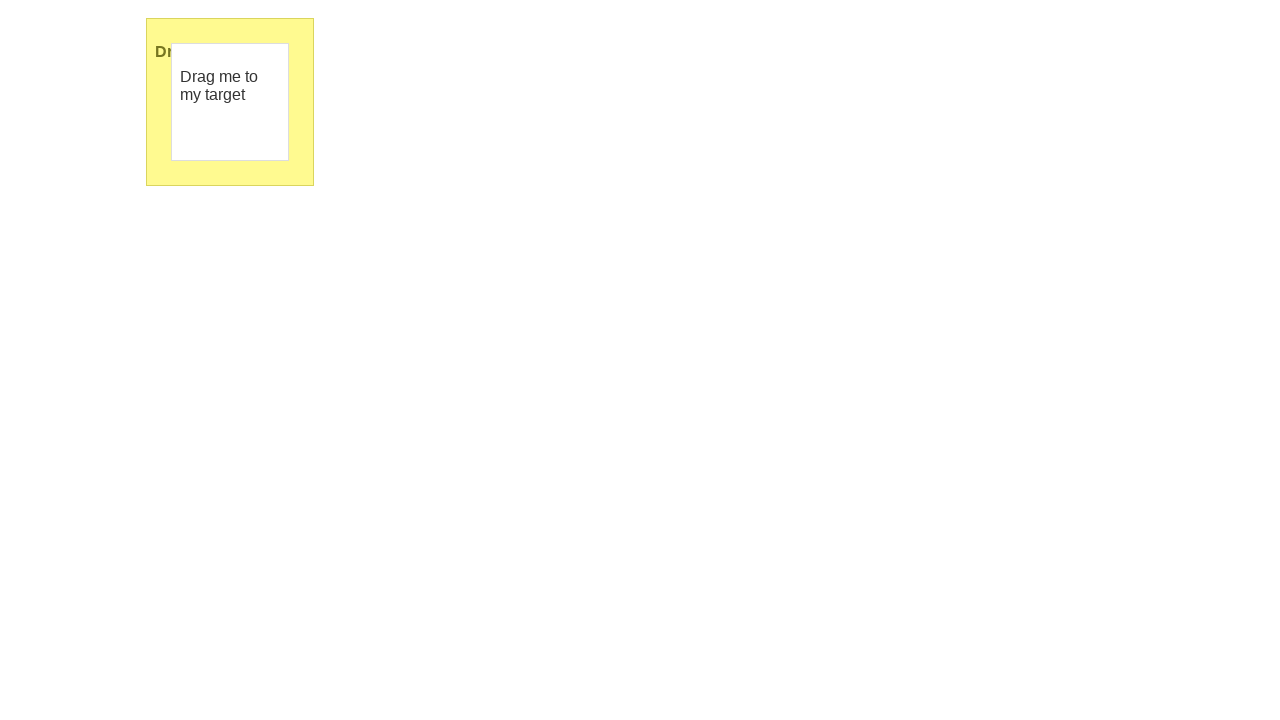

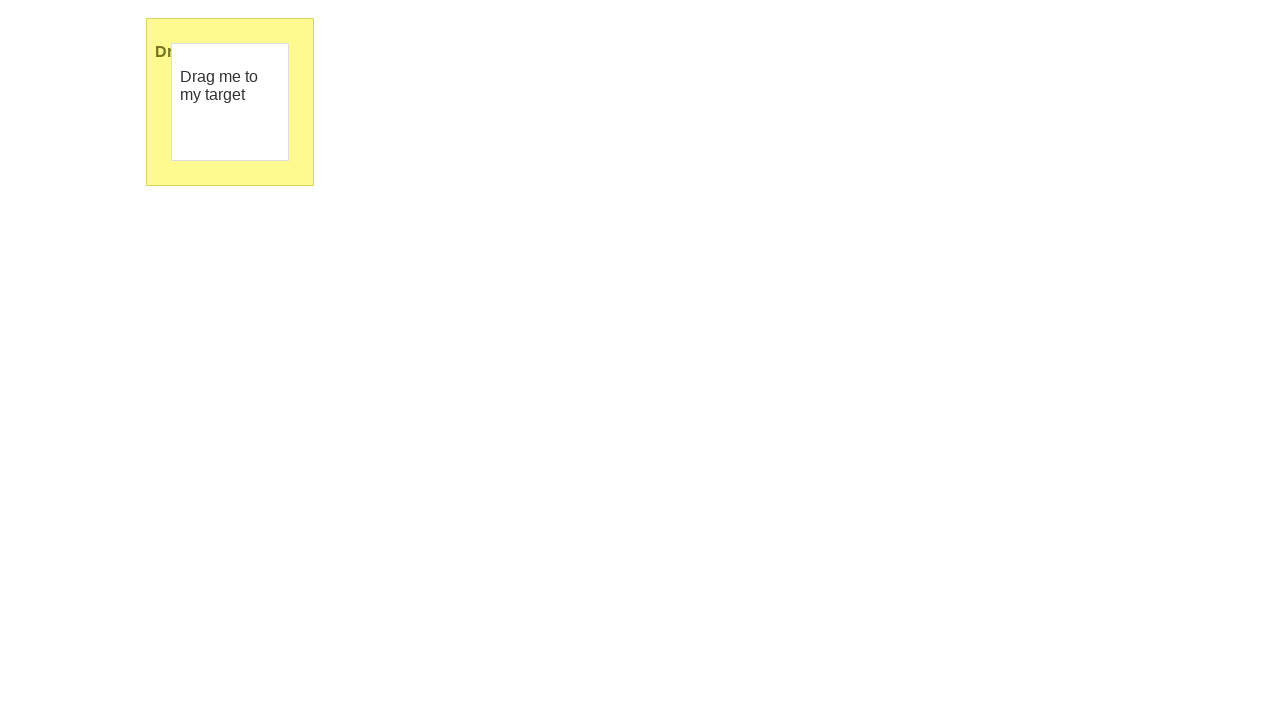